Tests sorting the Email column in ascending order by clicking the column header and verifying the text values are sorted alphabetically.

Starting URL: http://the-internet.herokuapp.com/tables

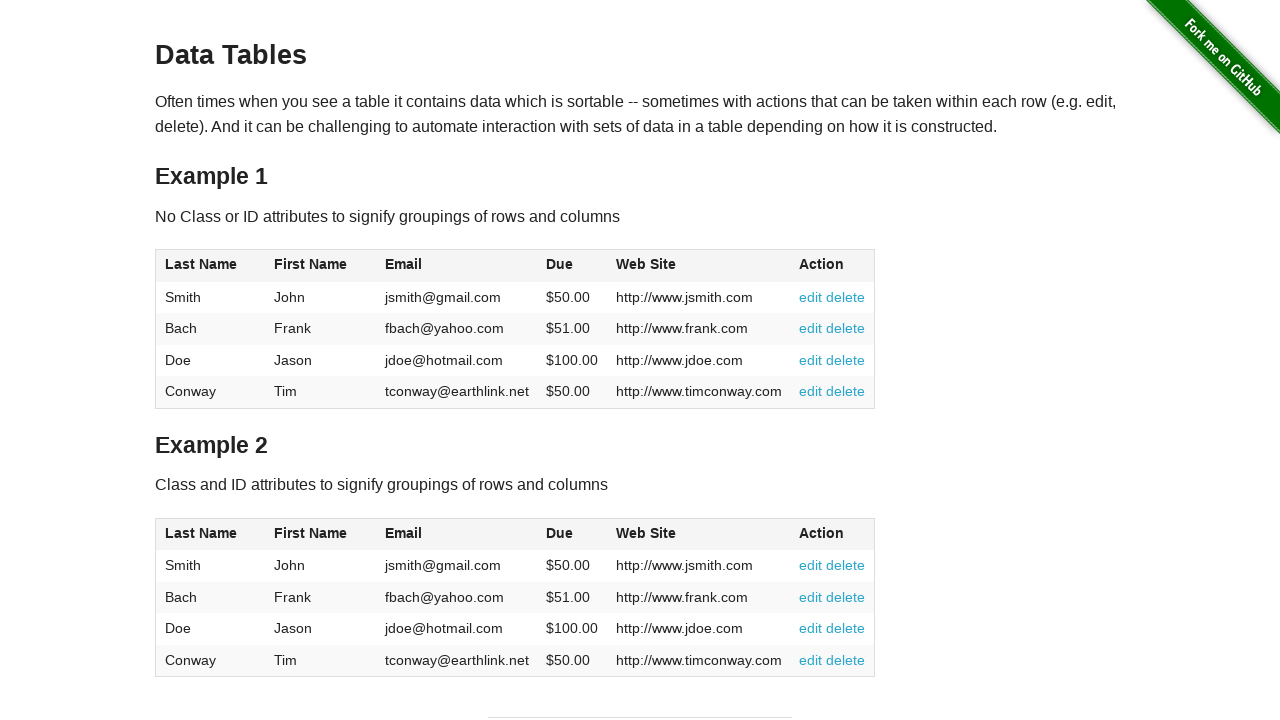

Clicked Email column header to sort in ascending order at (457, 266) on #table1 thead tr th:nth-of-type(3)
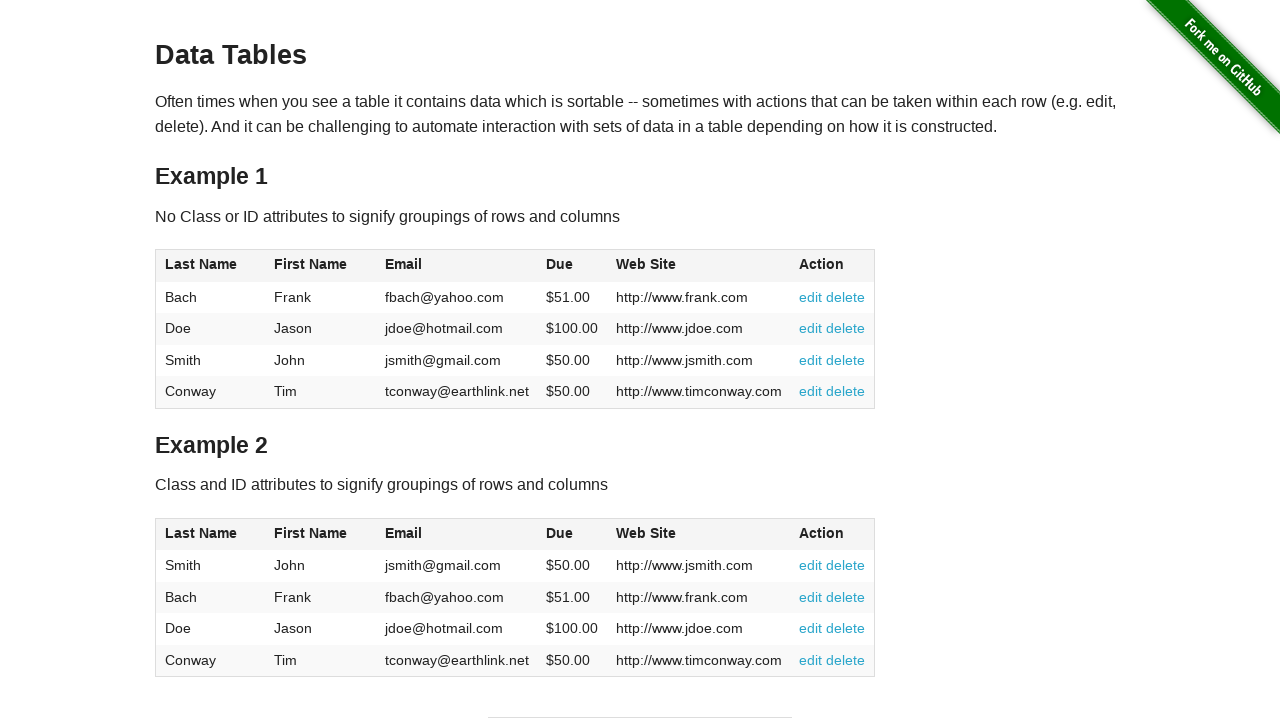

Table sorted by Email column in ascending order
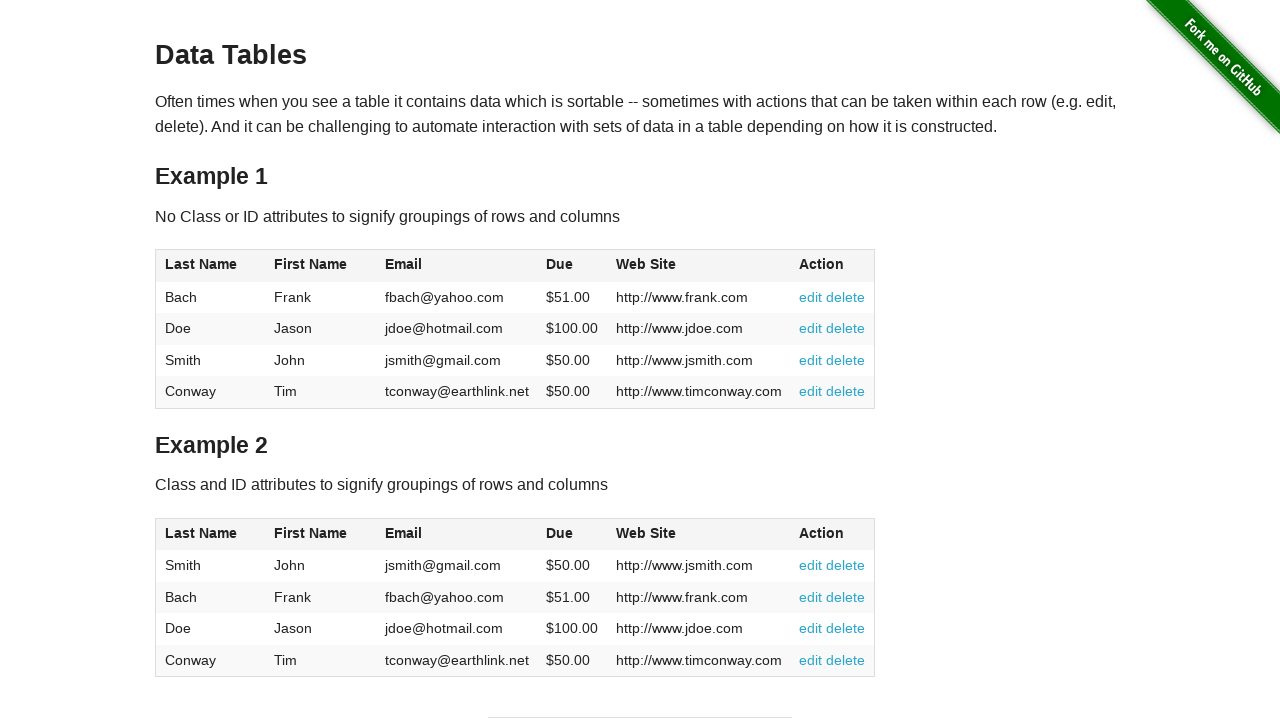

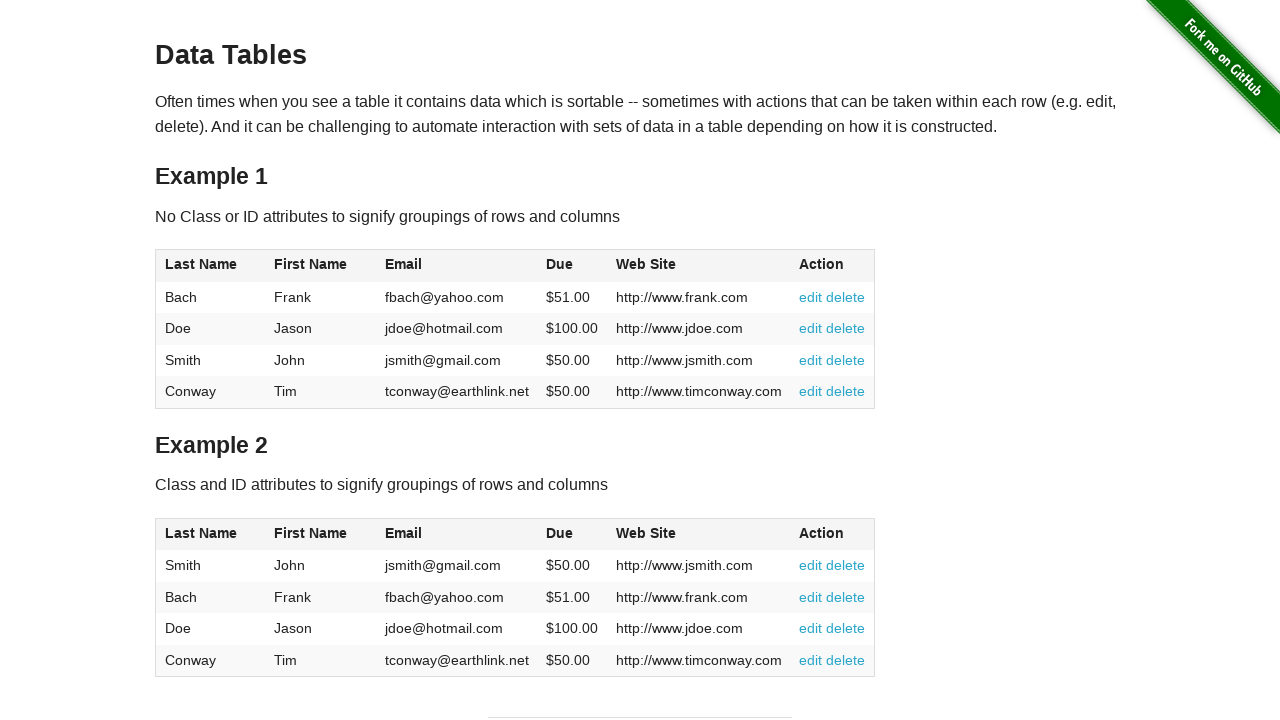